Tests language switcher by clicking on the EN button to change the interface language

Starting URL: https://www.simbirsoft.com/

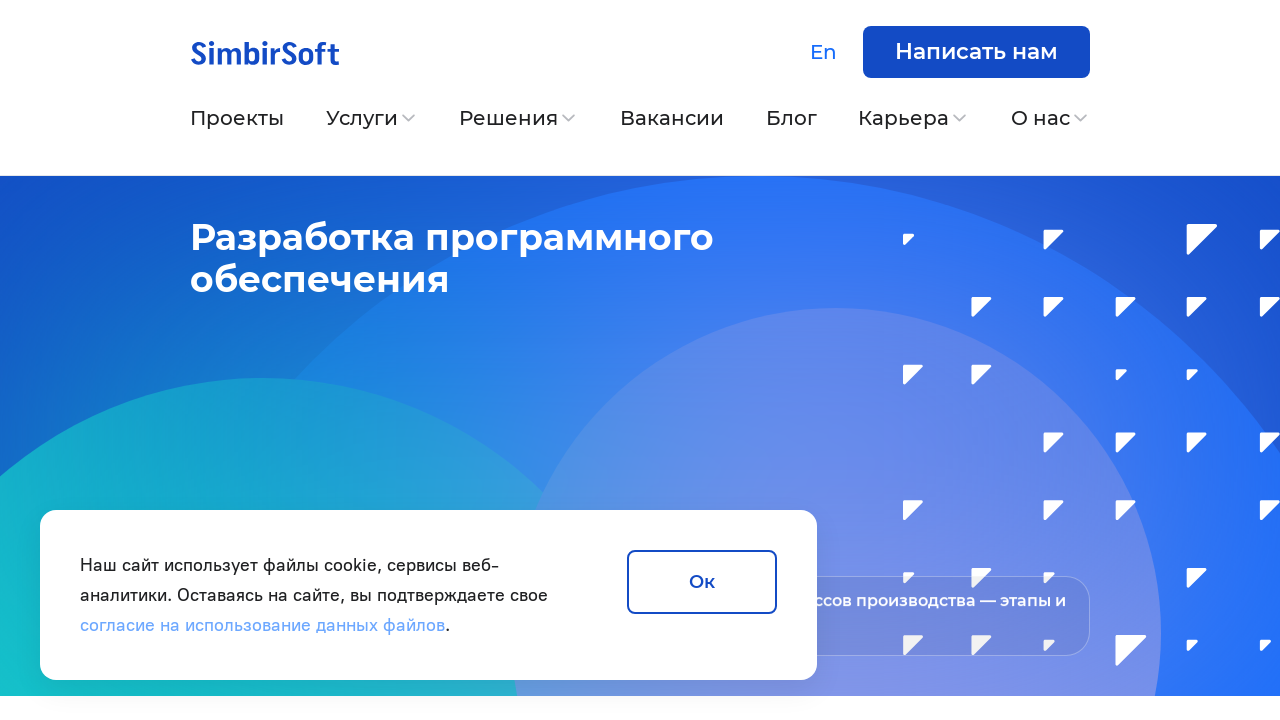

Clicked language switcher to open language options at (824, 52) on .gh-tools-lang
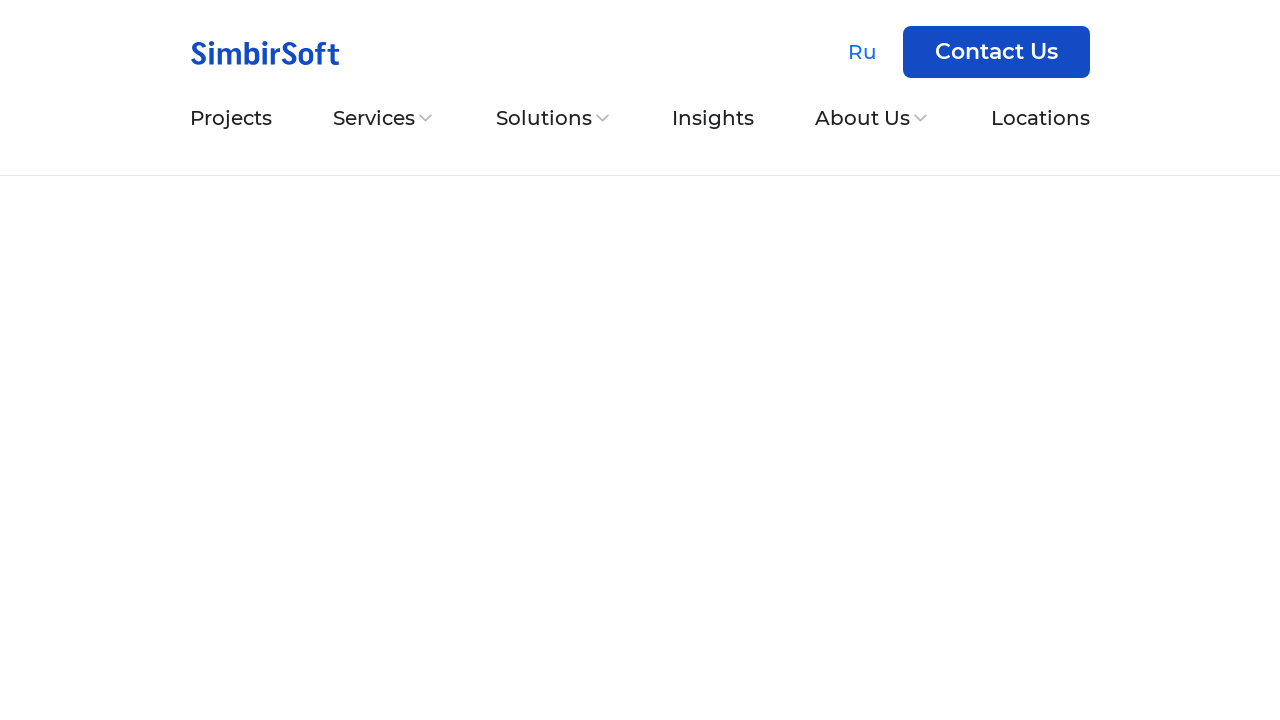

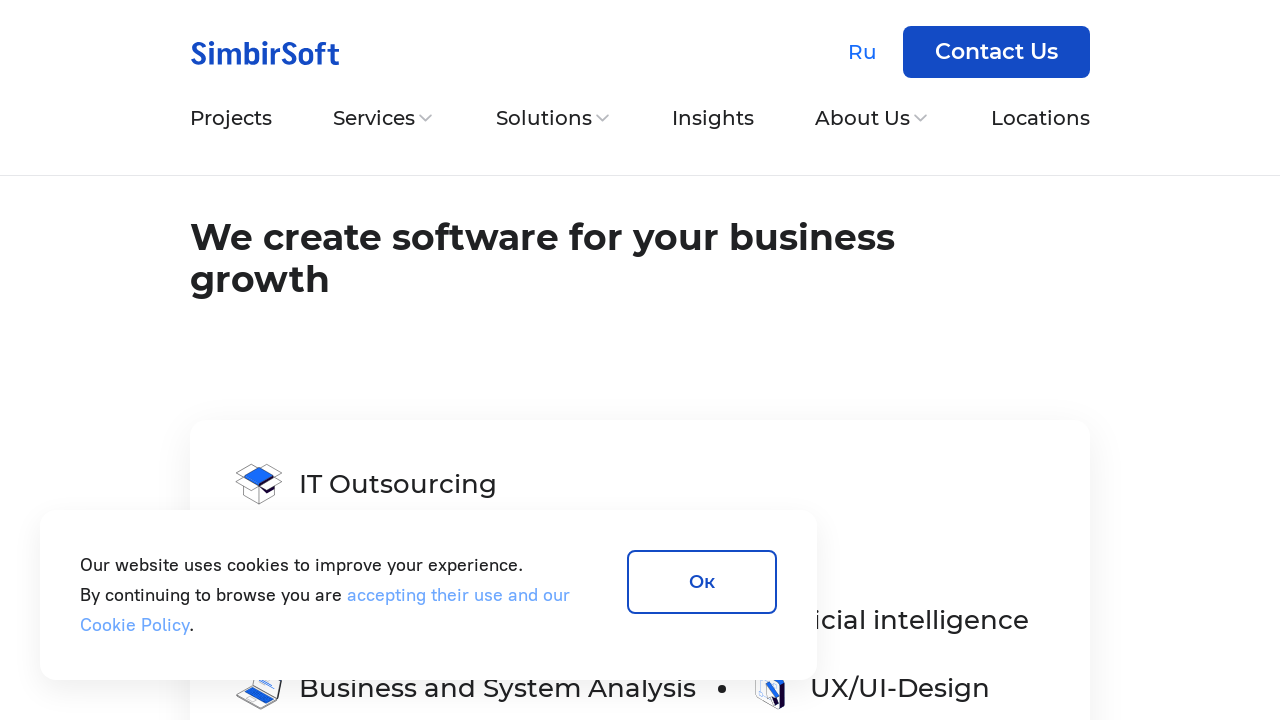